Navigates to the Bundesliga players page and waits for the player content to load dynamically

Starting URL: https://www.bundesliga.com/de/bundesliga/spieler

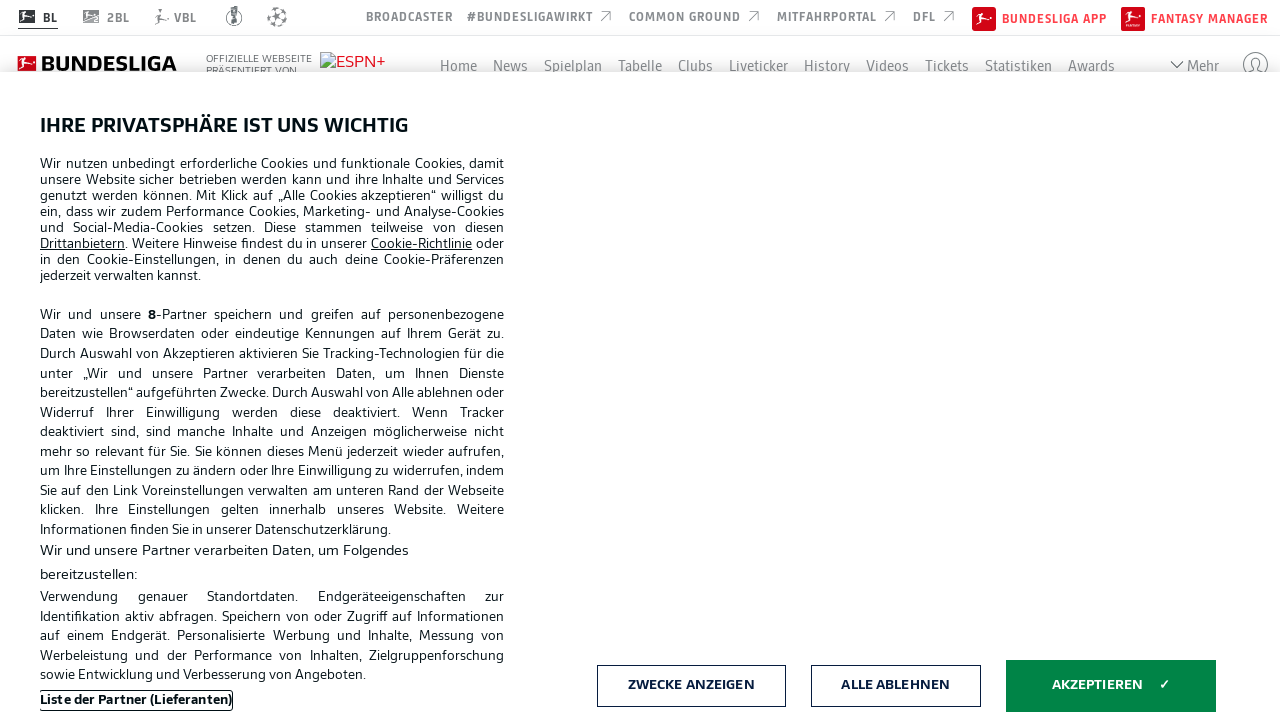

Navigated to Bundesliga players page
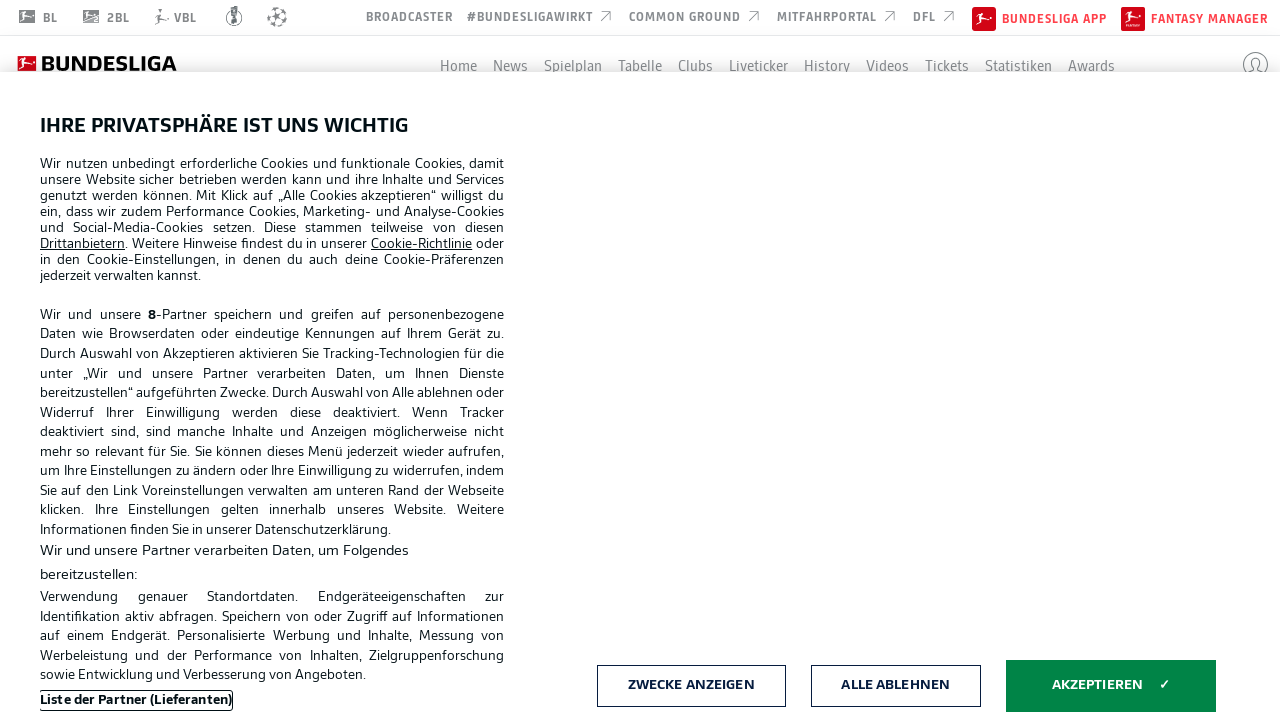

Player content heading (h2) loaded
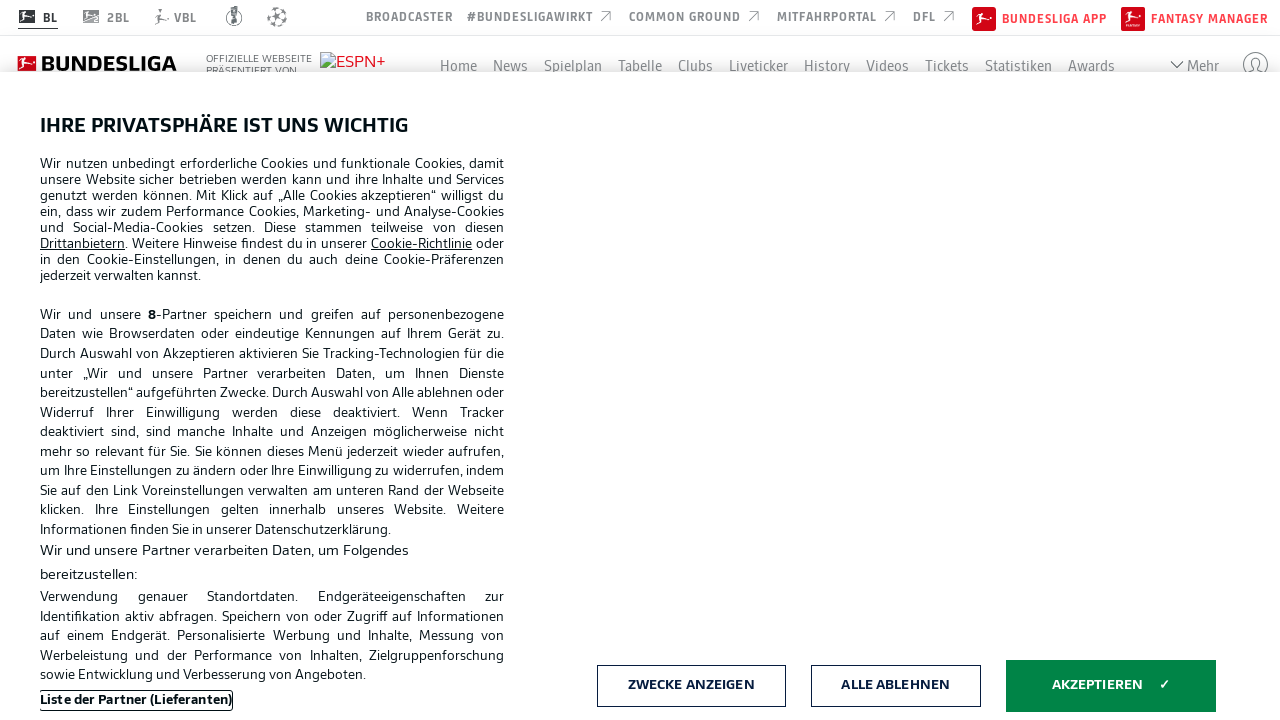

Waited 5 seconds for additional dynamic content to load
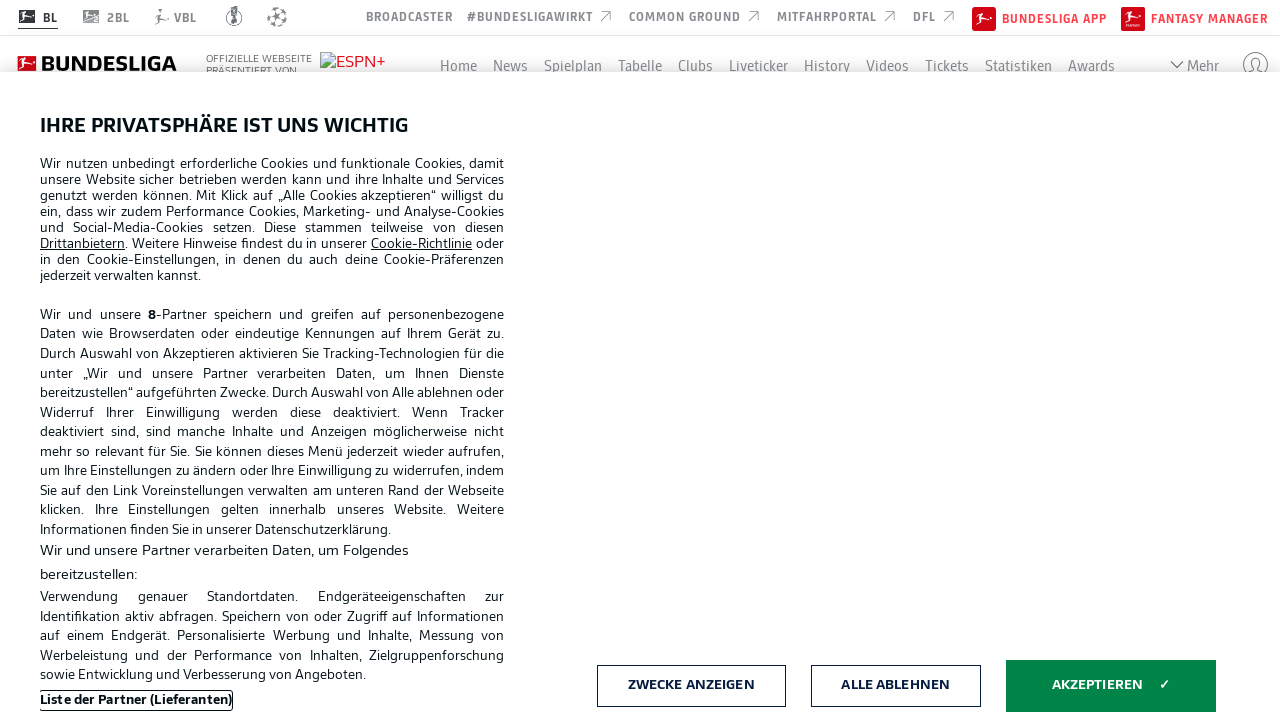

Player card components loaded successfully
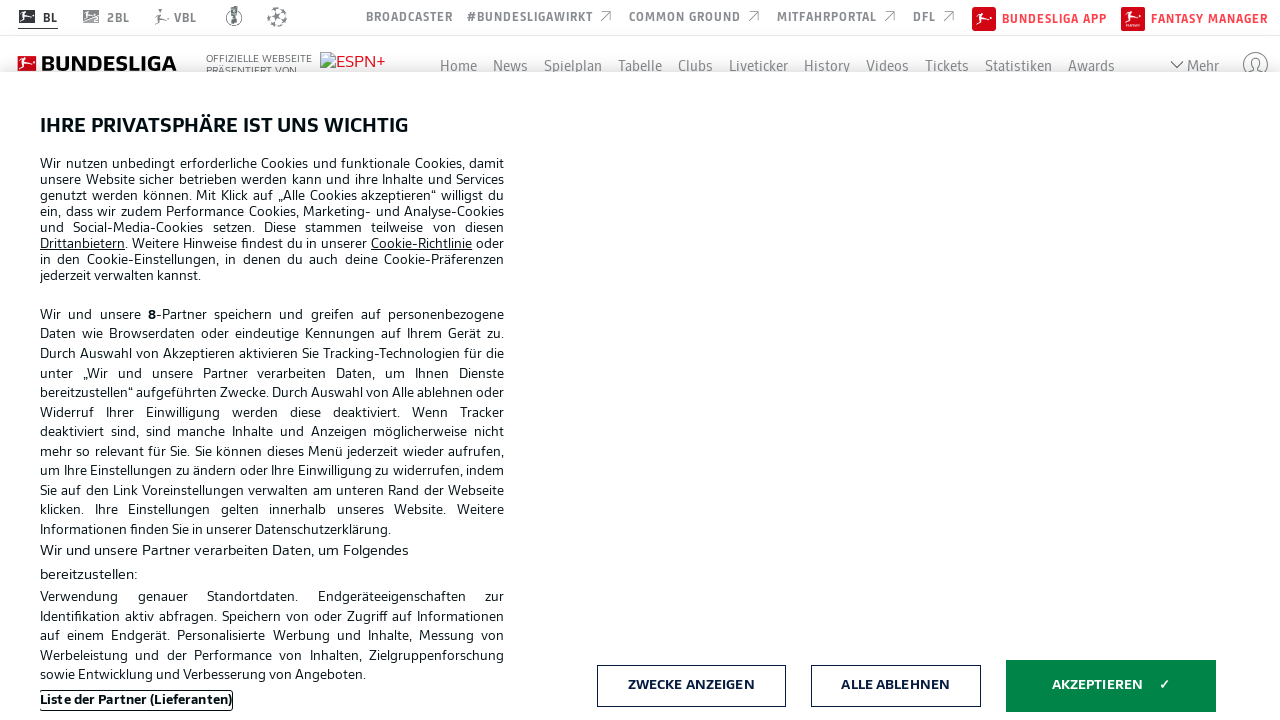

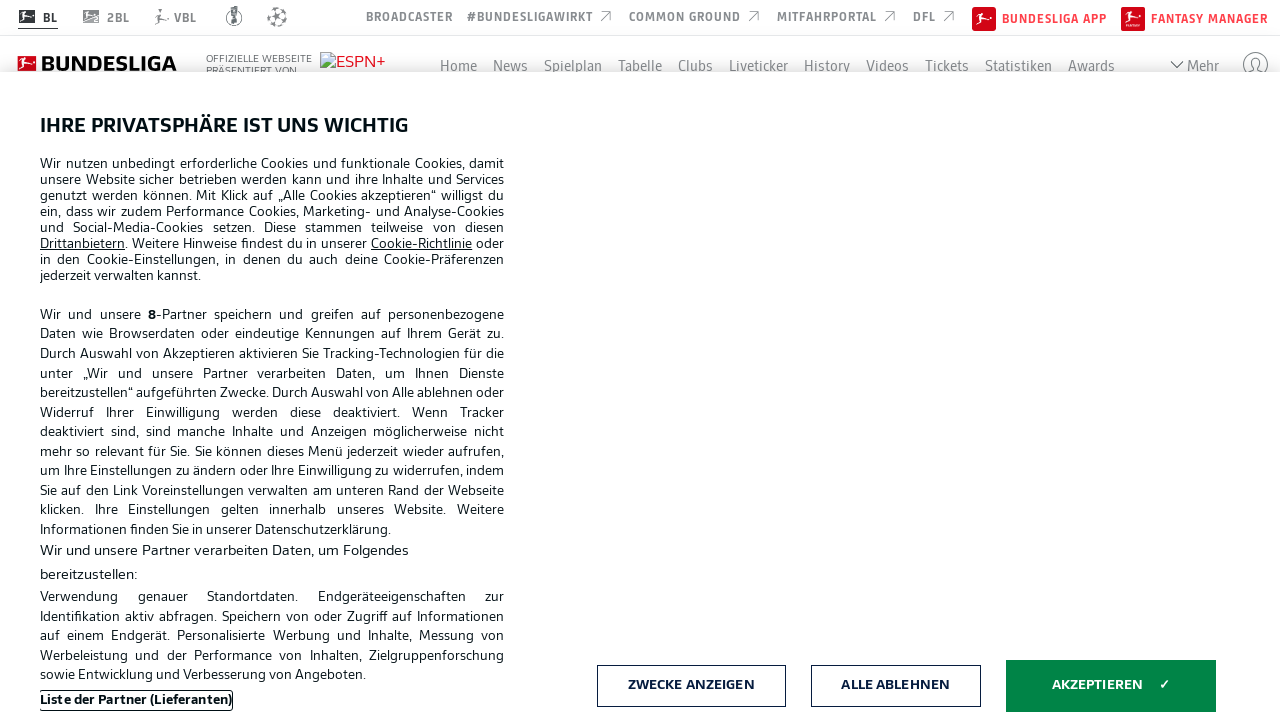